Tests handling of stale element reference by clicking a button, refreshing the page, and attempting to click again

Starting URL: https://leafground.com/button.xhtml

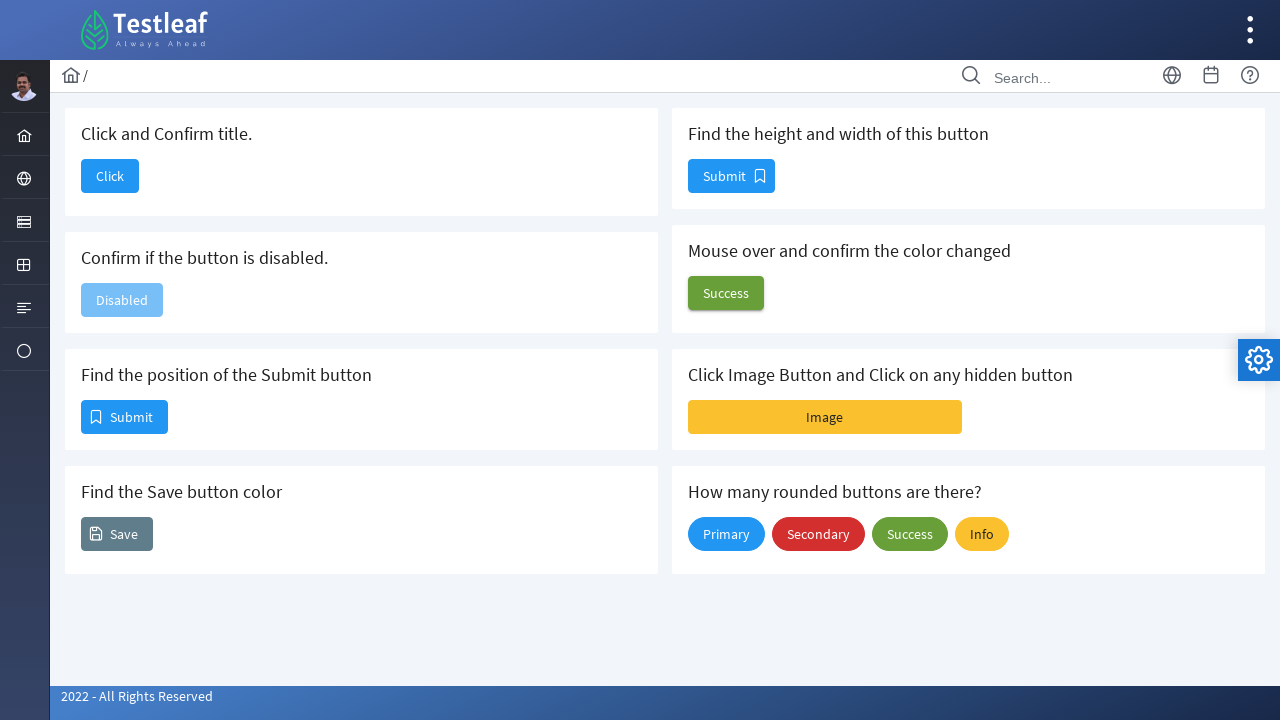

Clicked the position button at (124, 417) on button[name='j_idt88:j_idt94']
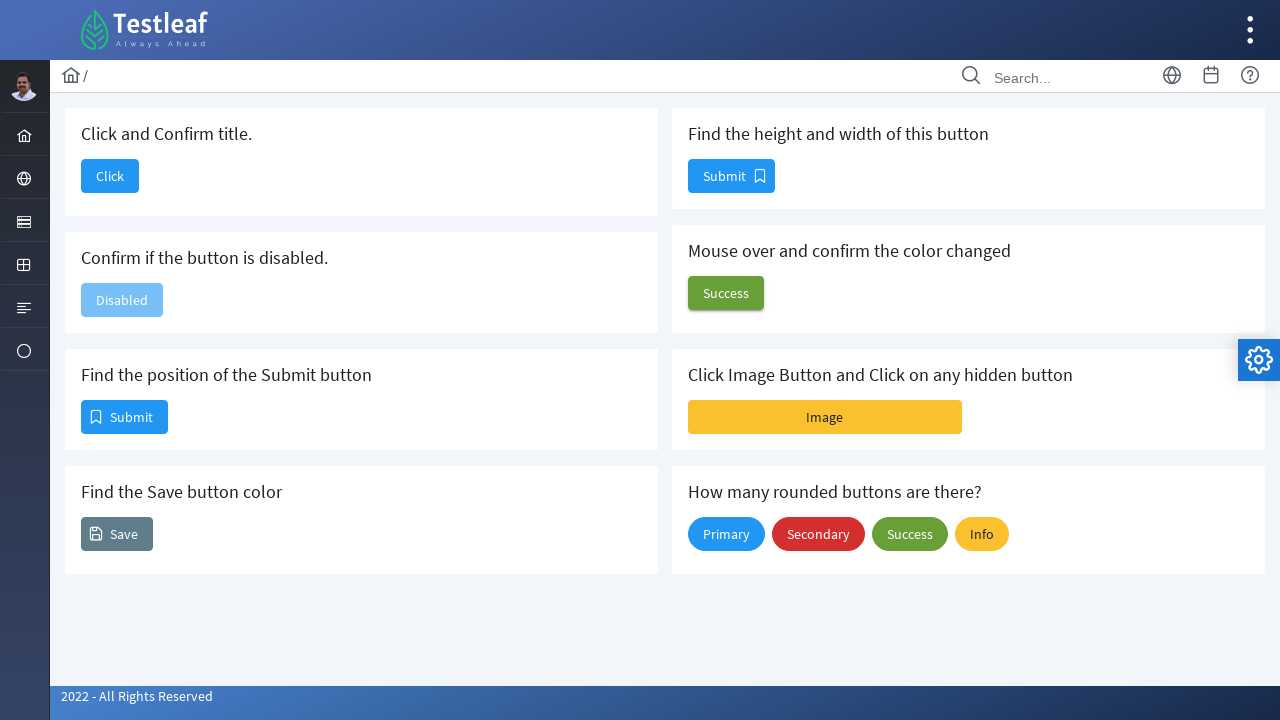

Refreshed the page
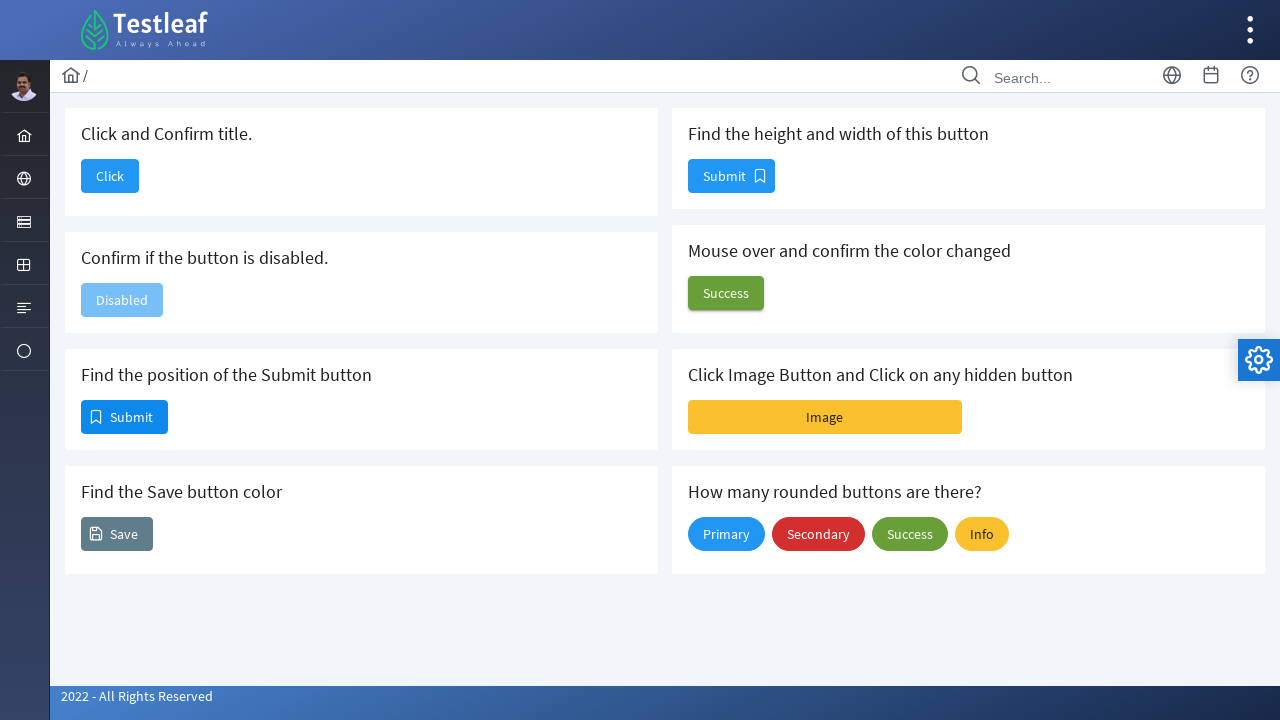

Clicked the position button again after page refresh at (124, 417) on button[name='j_idt88:j_idt94']
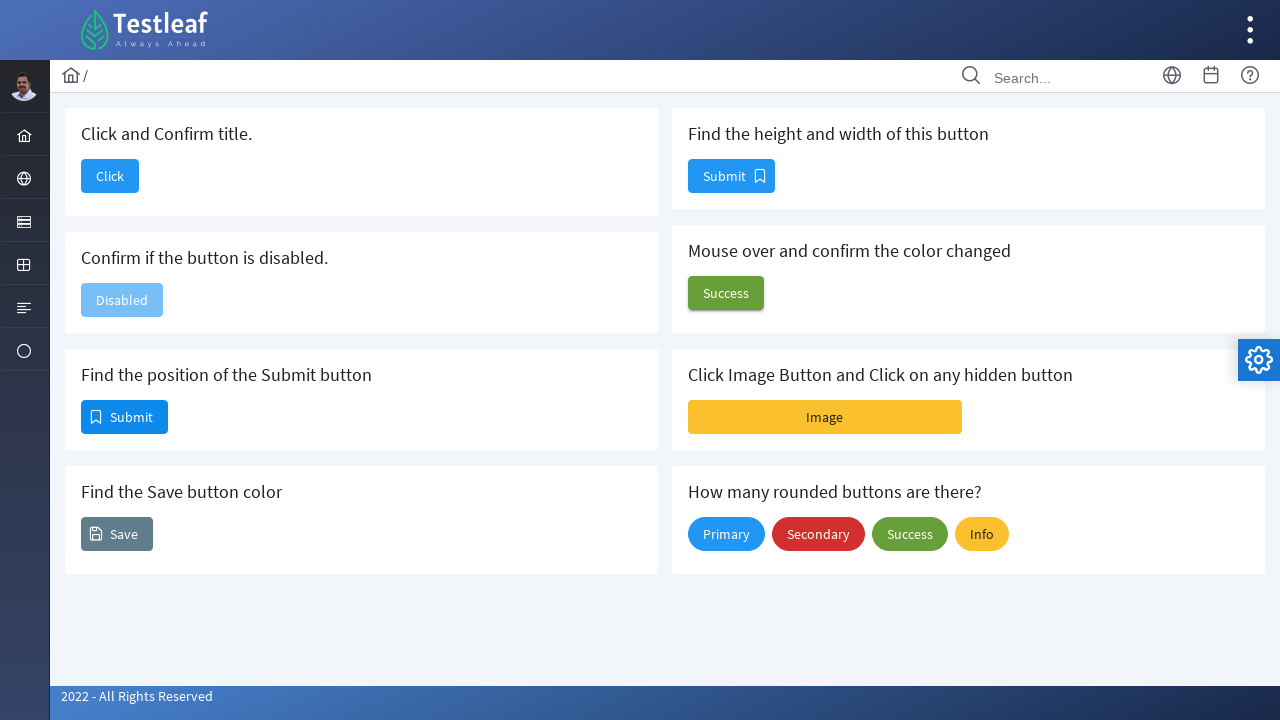

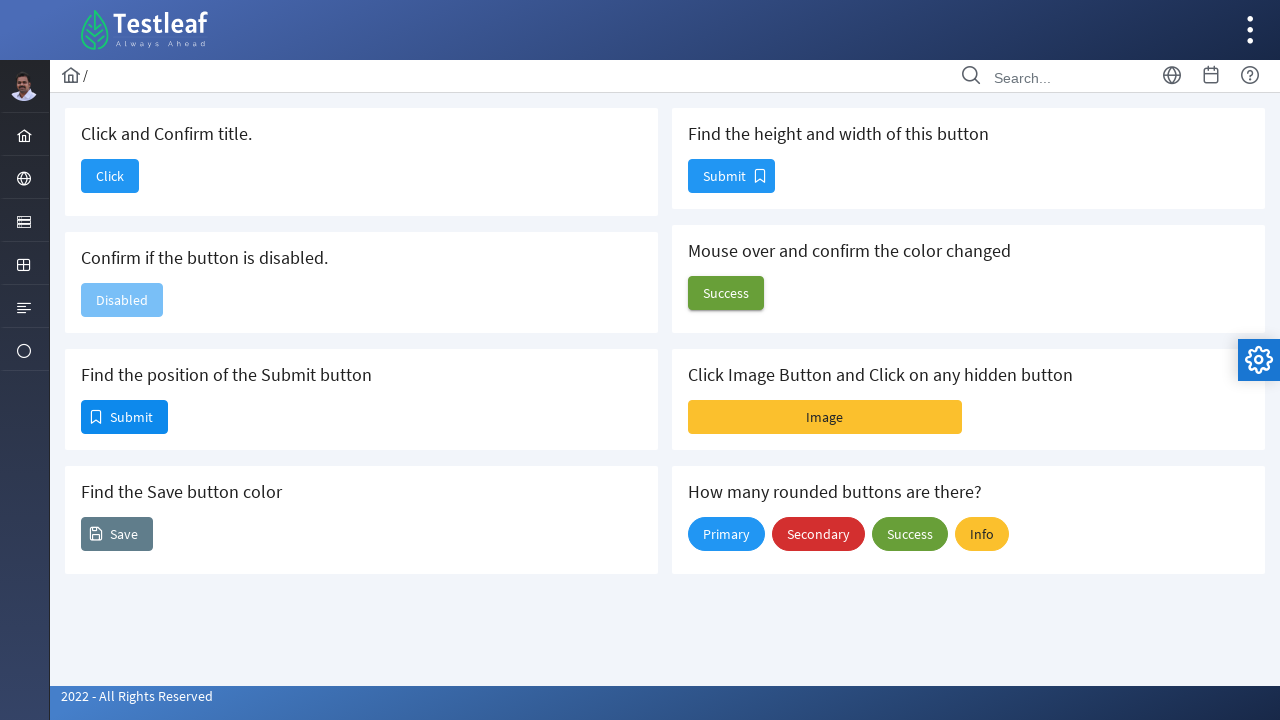